Tests Python.org website navigation by clicking Downloads and Documentation links, and performing a search for "pycon"

Starting URL: http://www.python.org

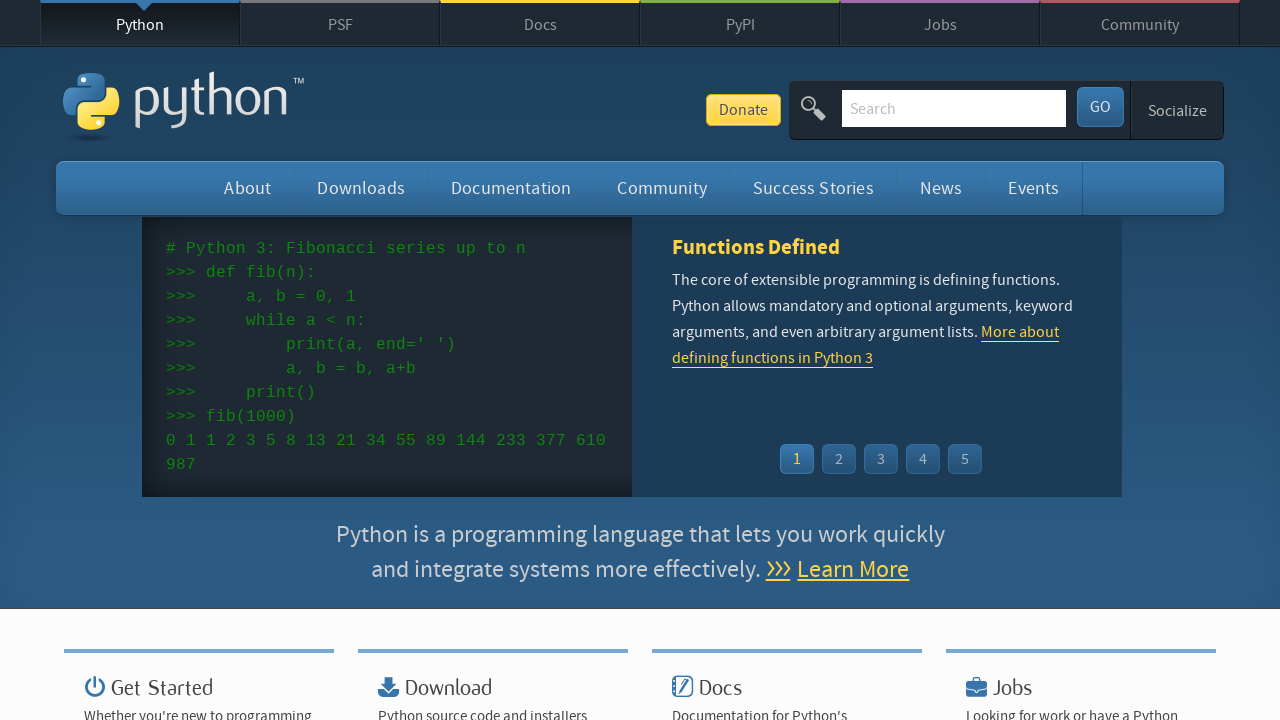

Clicked Downloads link at (361, 188) on text=Downloads
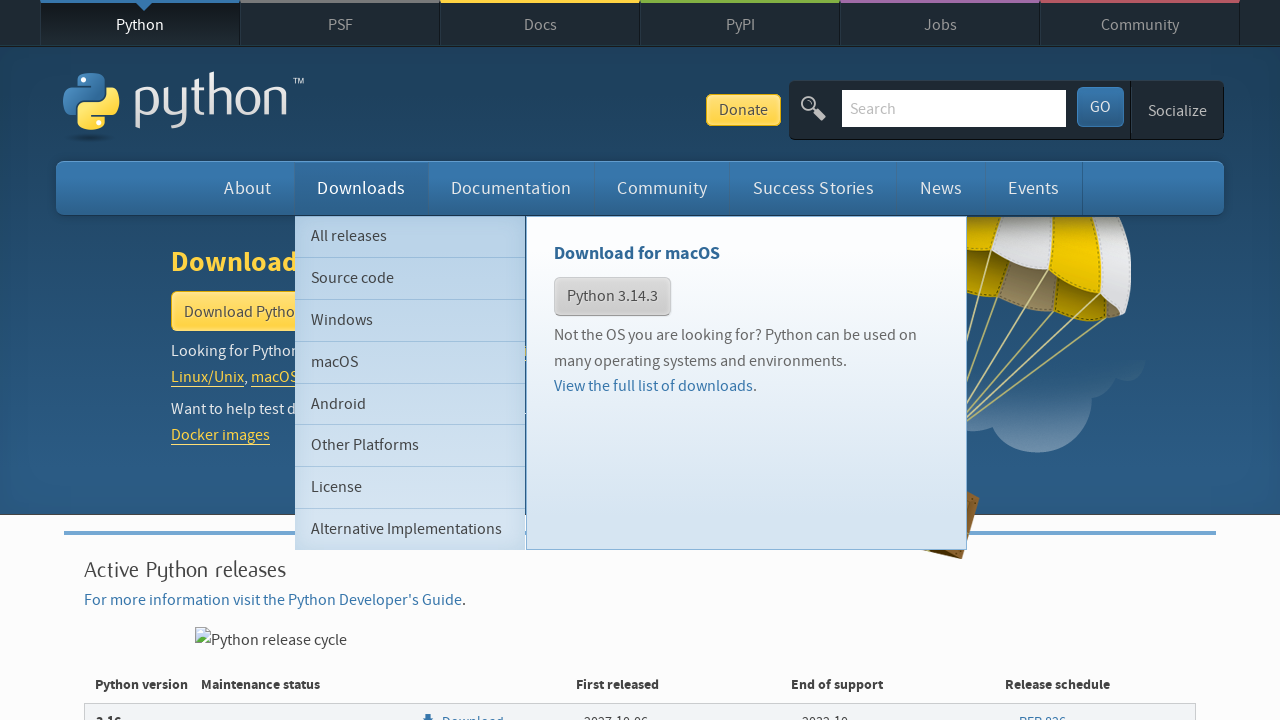

Downloads page loaded with widget-title element visible
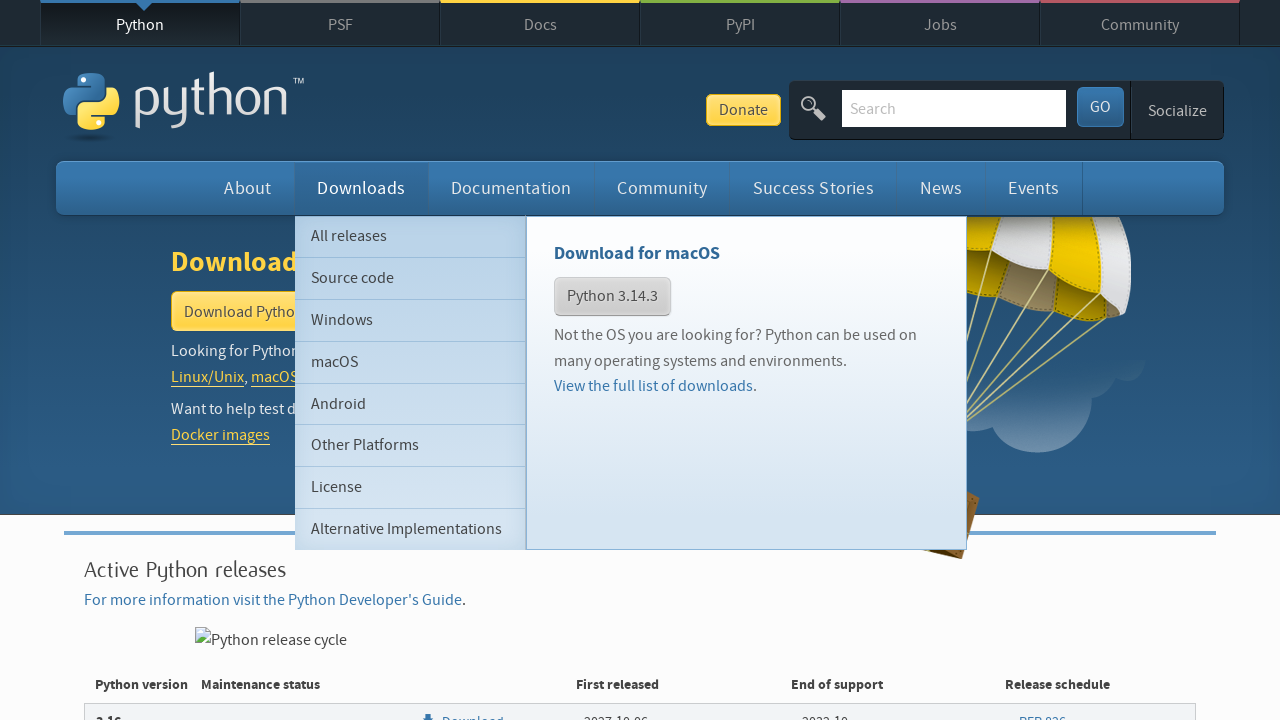

Clicked Documentation link at (511, 188) on text=Documentation
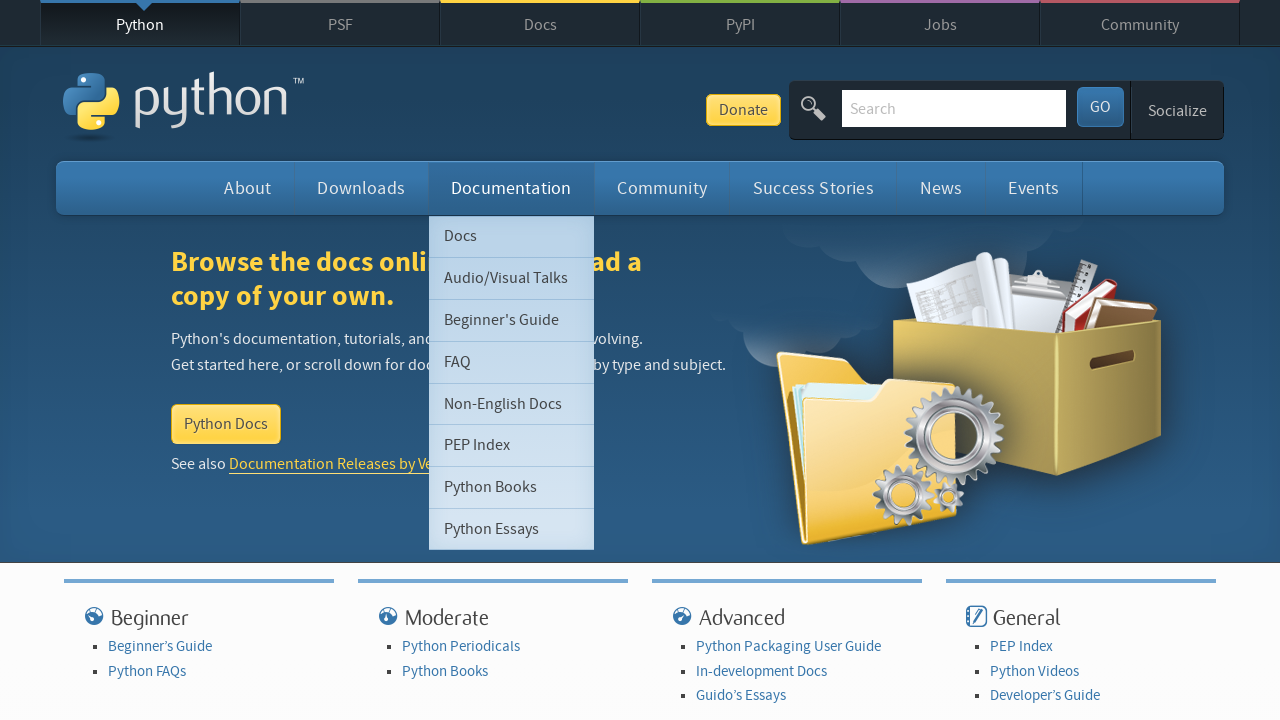

Documentation page loaded with call-to-action element visible
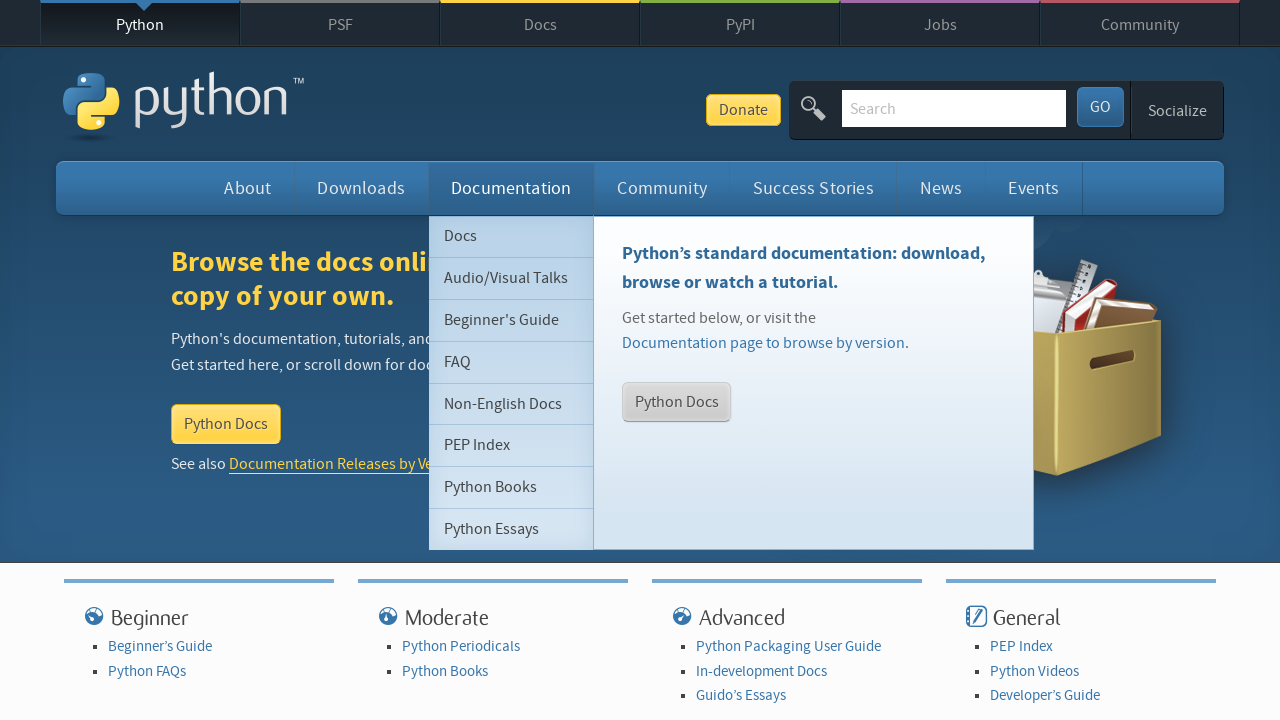

Cleared search box on input[name='q']
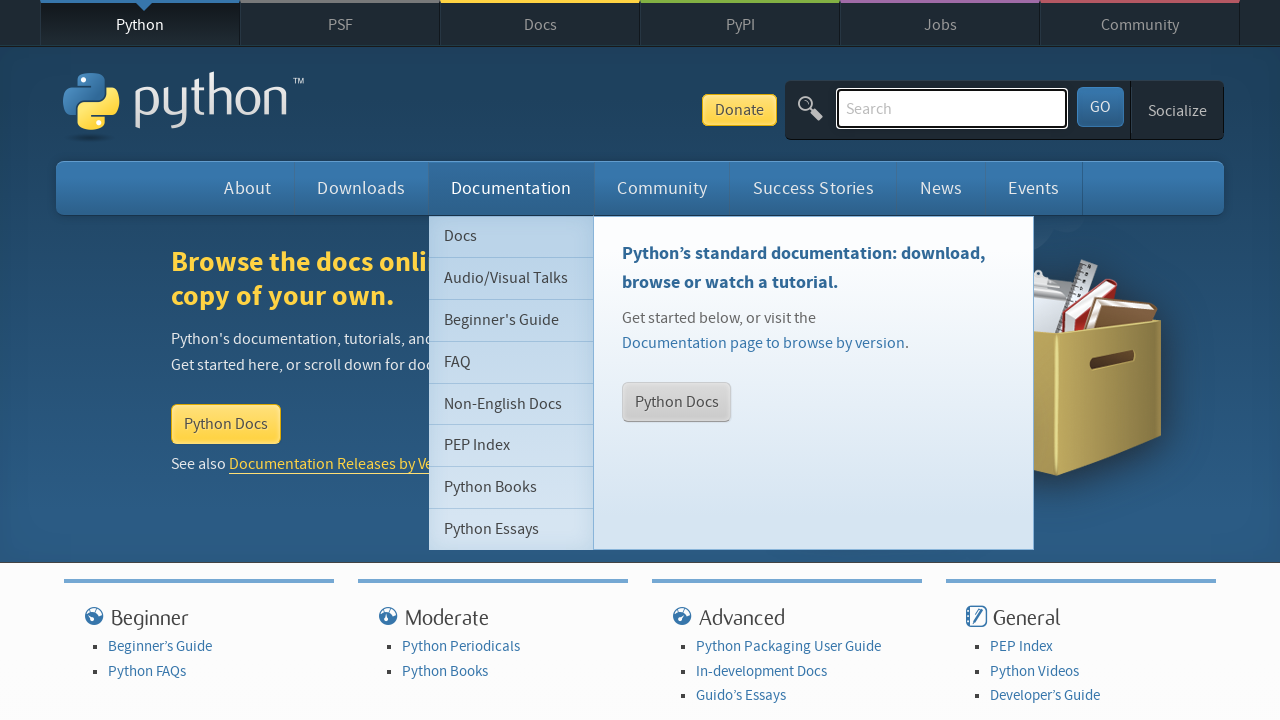

Filled search box with 'pycon' on input[name='q']
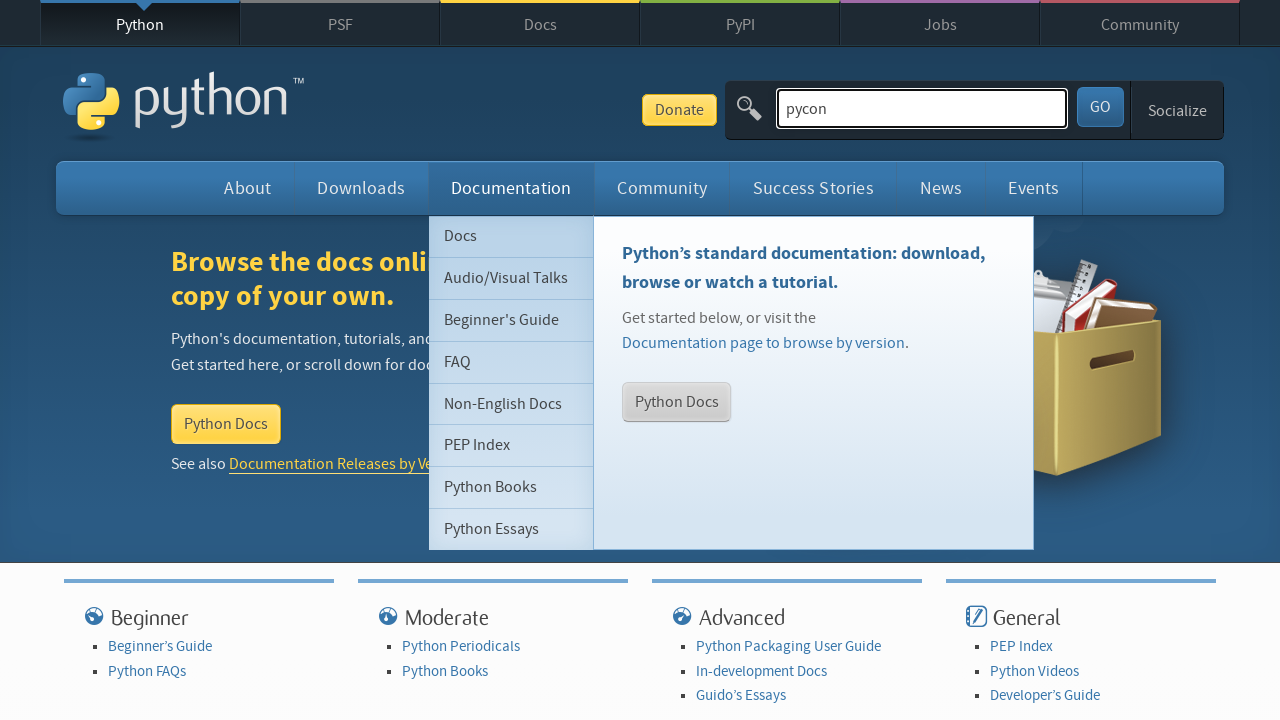

Pressed Enter to submit search for 'pycon' on input[name='q']
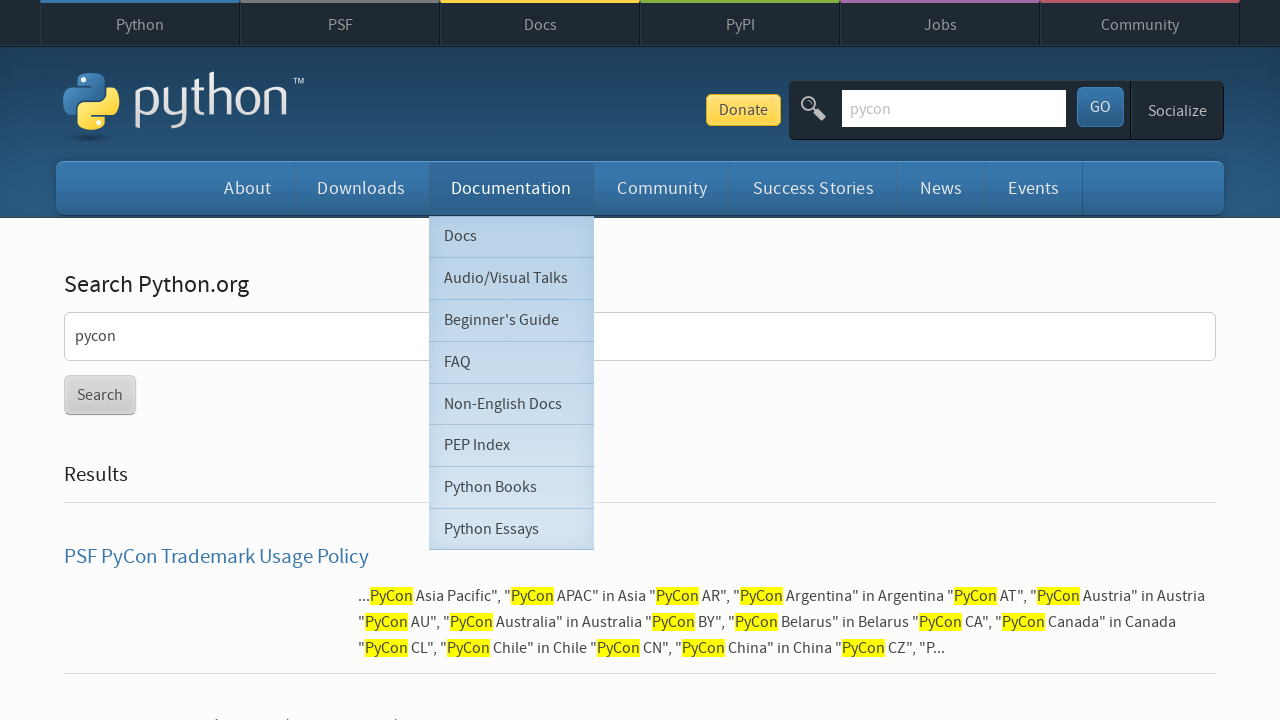

Search results page loaded successfully
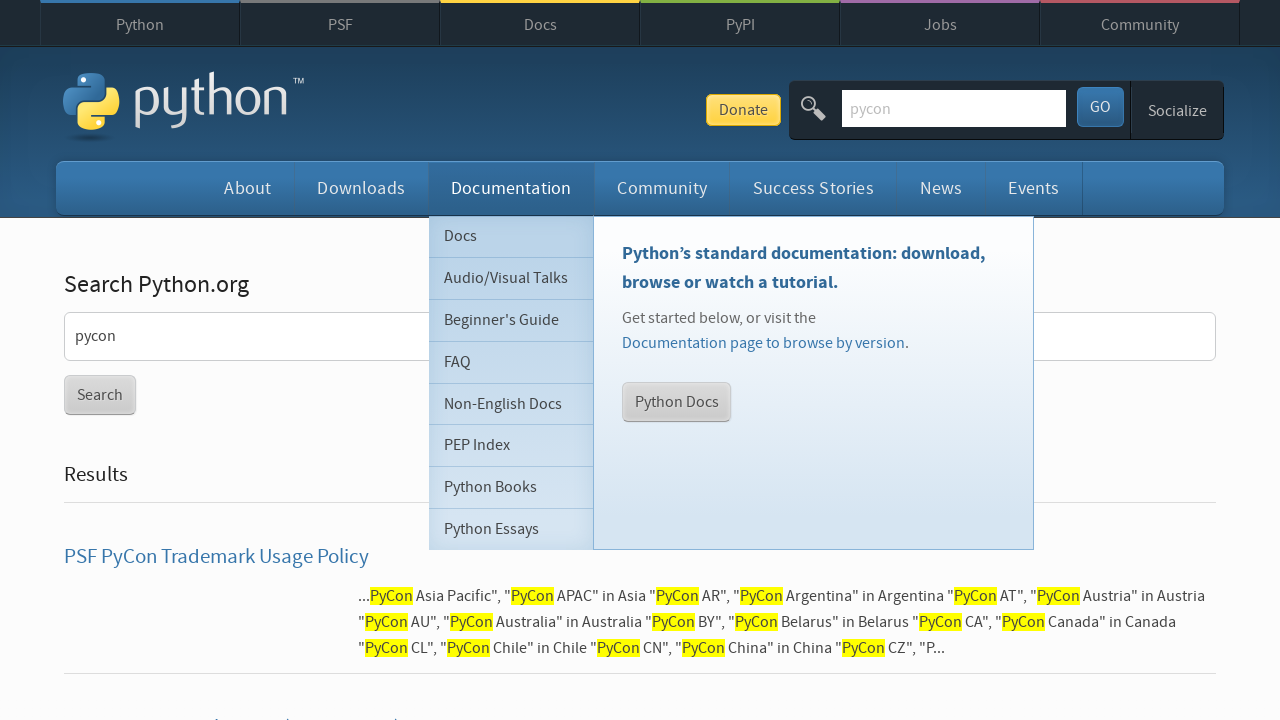

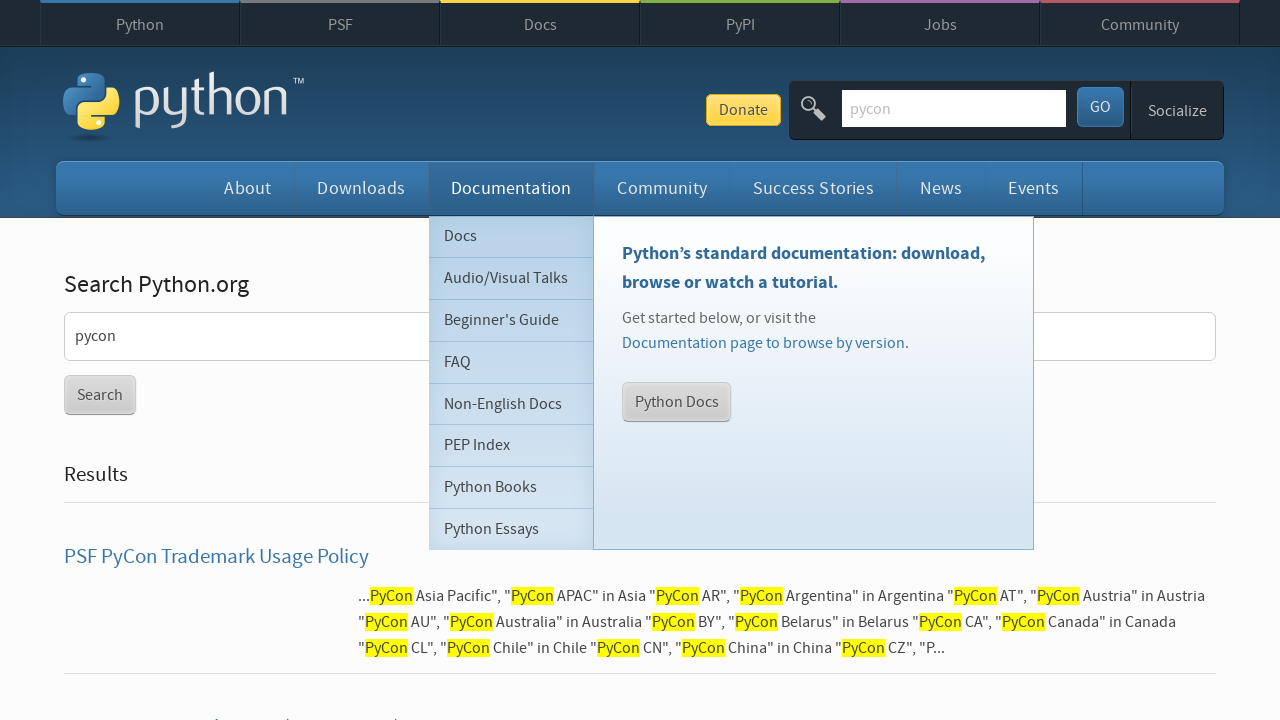